Tests a workshop form by entering a task name, clicking a show details button, entering a comment, submitting with Enter key, and verifying the saved values are displayed correctly.

Starting URL: https://suvroc.github.io/selenium-mail-course/02/workshop.html

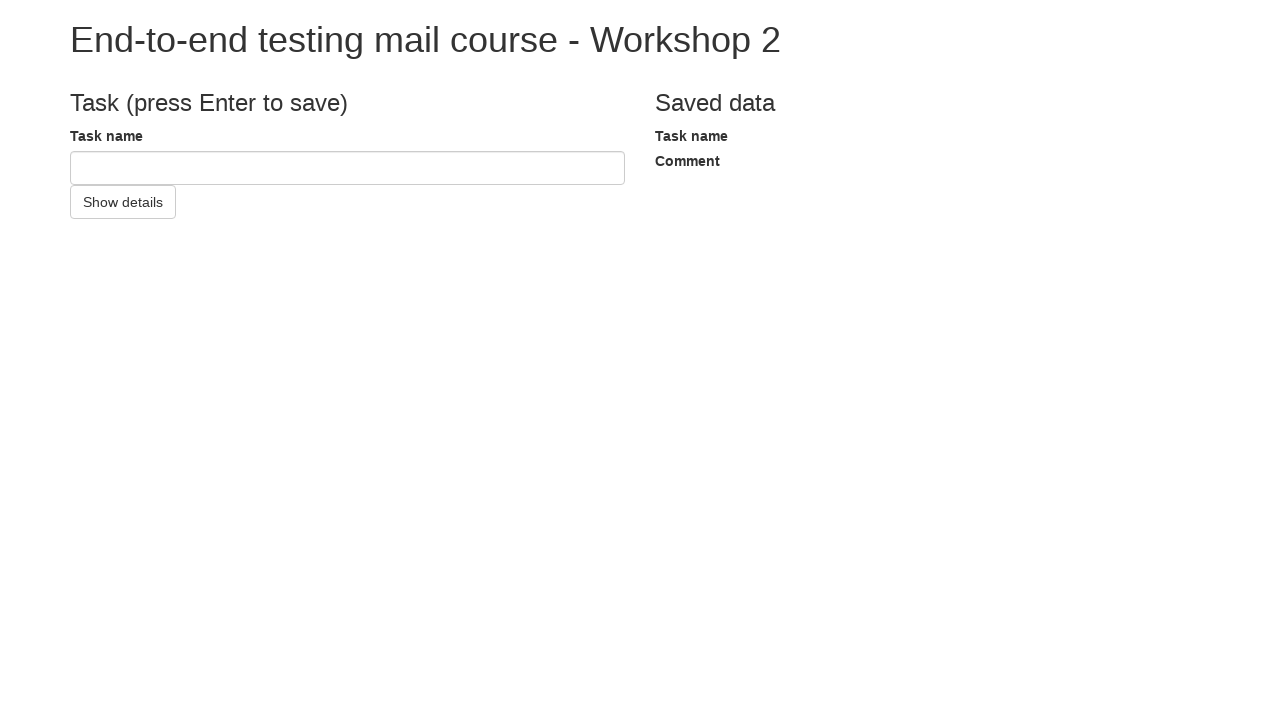

Cleared the task name input field on #taskNameInput
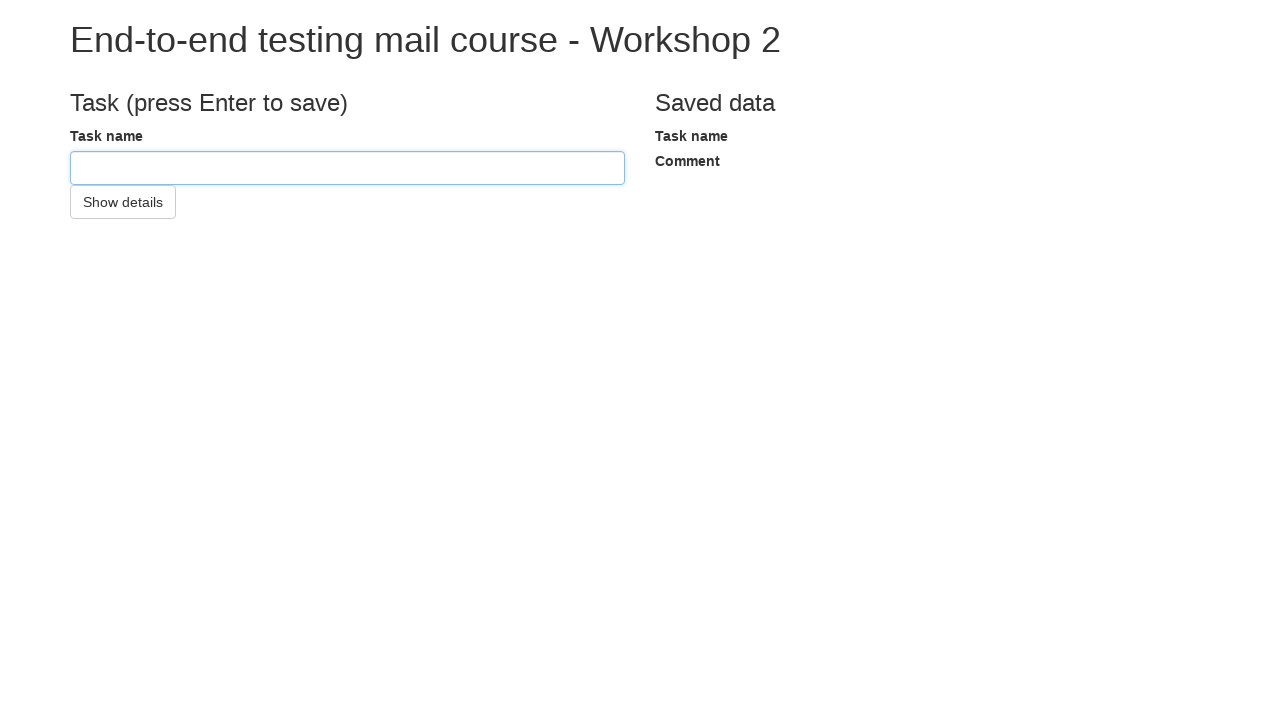

Filled task name input with 'Test name' on #taskNameInput
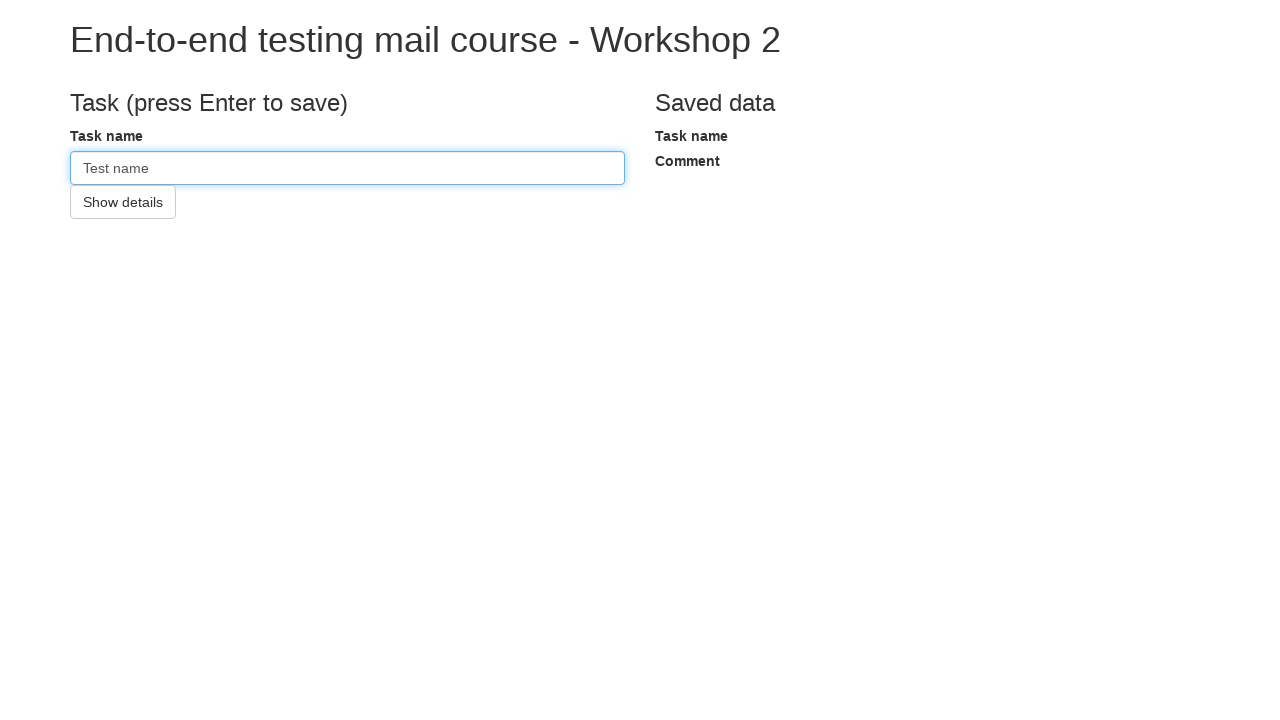

Clicked the show details button at (123, 202) on #showDetailsButton
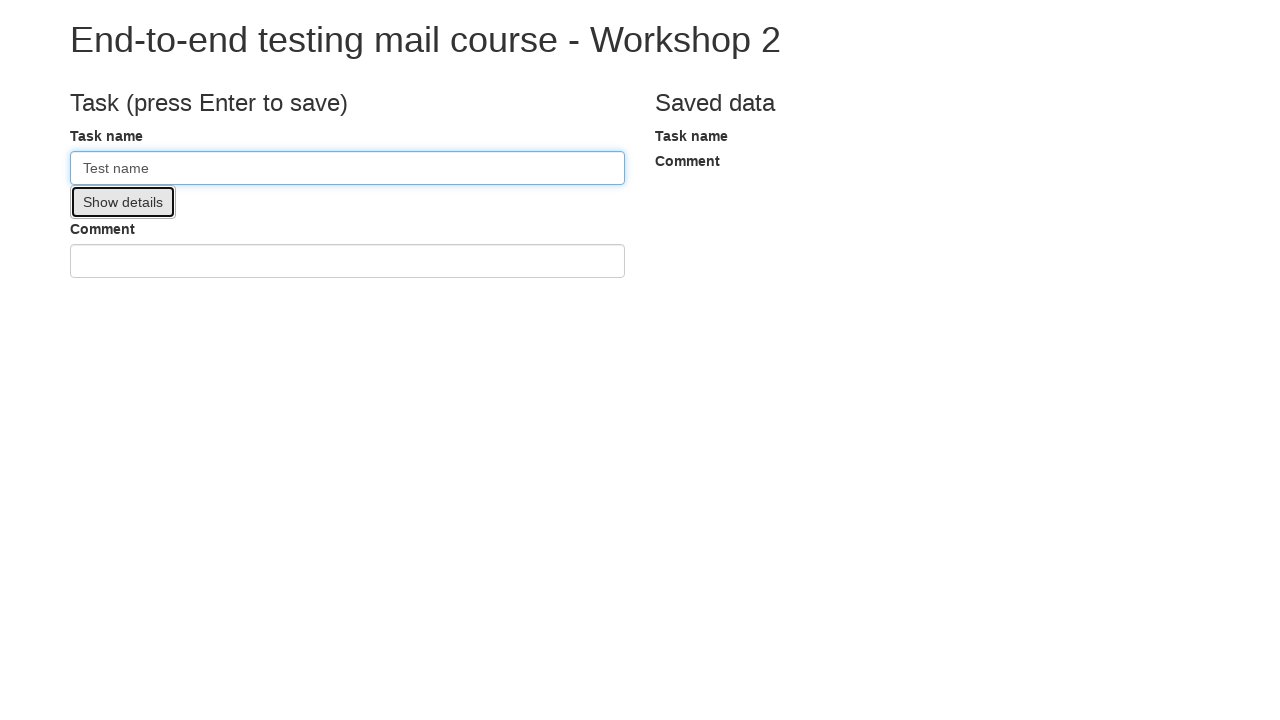

Cleared the comment input field on #commentInput
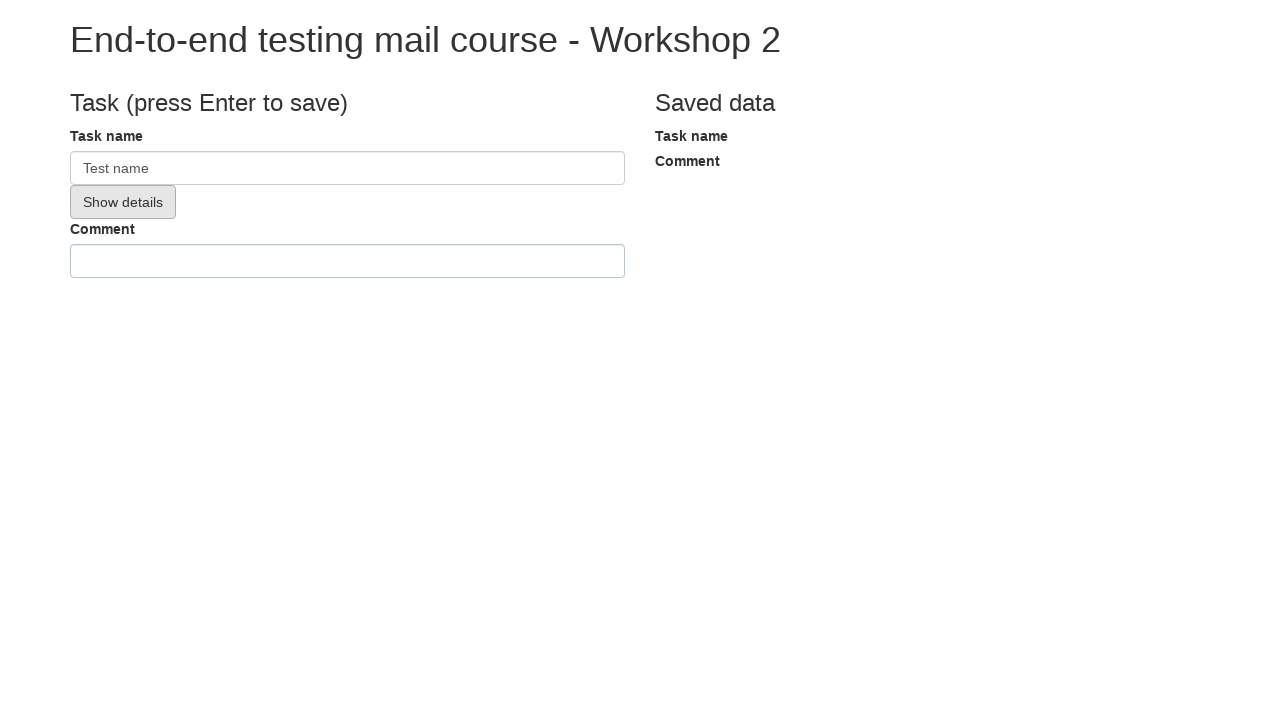

Filled comment input with 'Test comment' on #commentInput
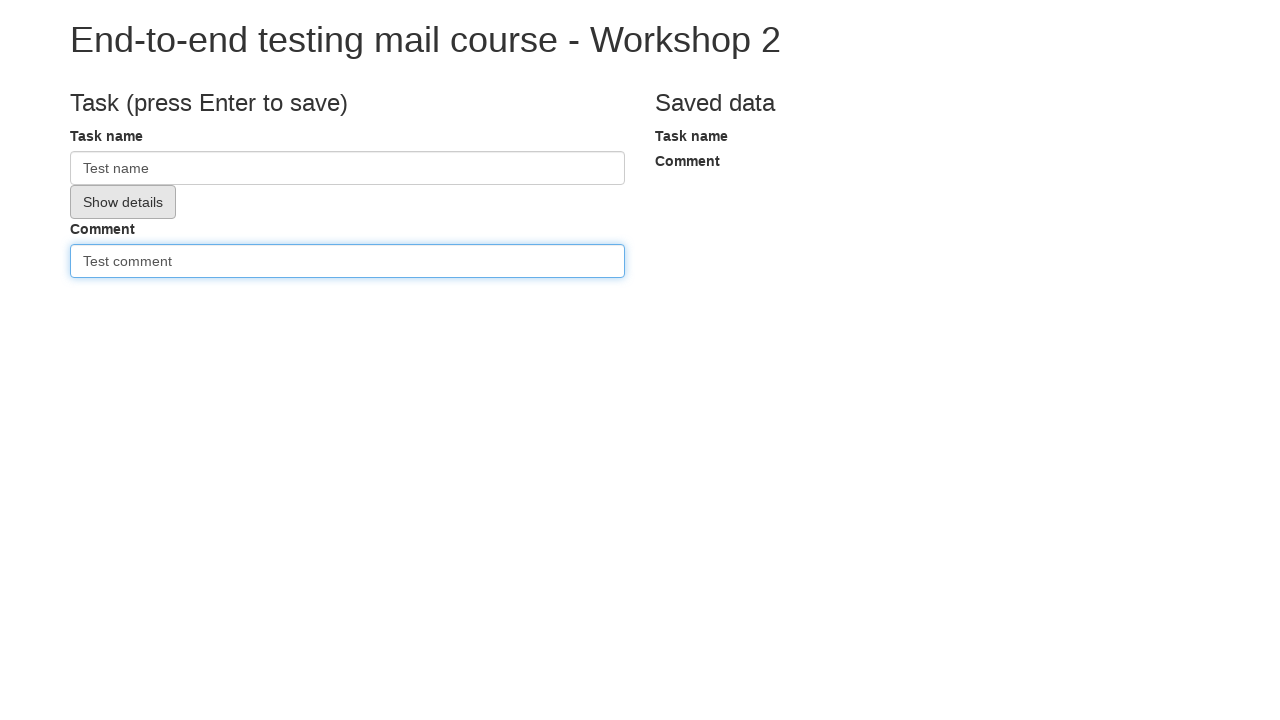

Pressed Enter key to submit the form on #commentInput
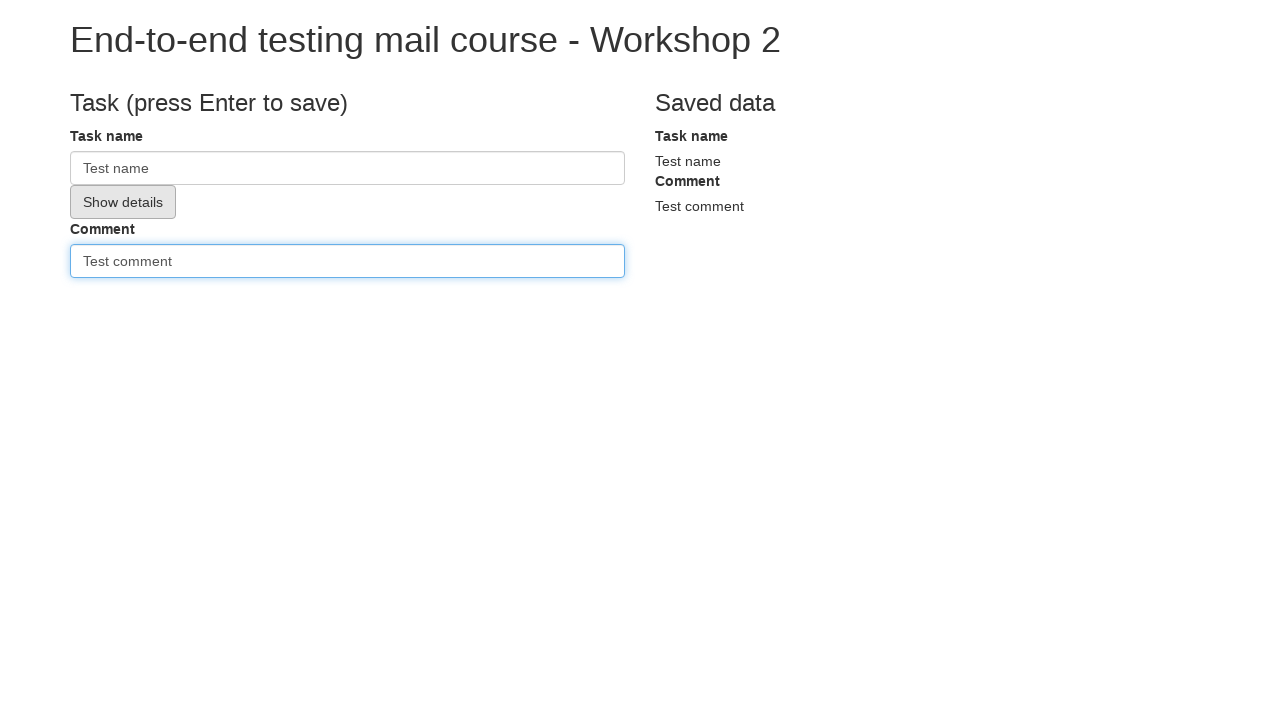

Waited for saved task name element to become visible
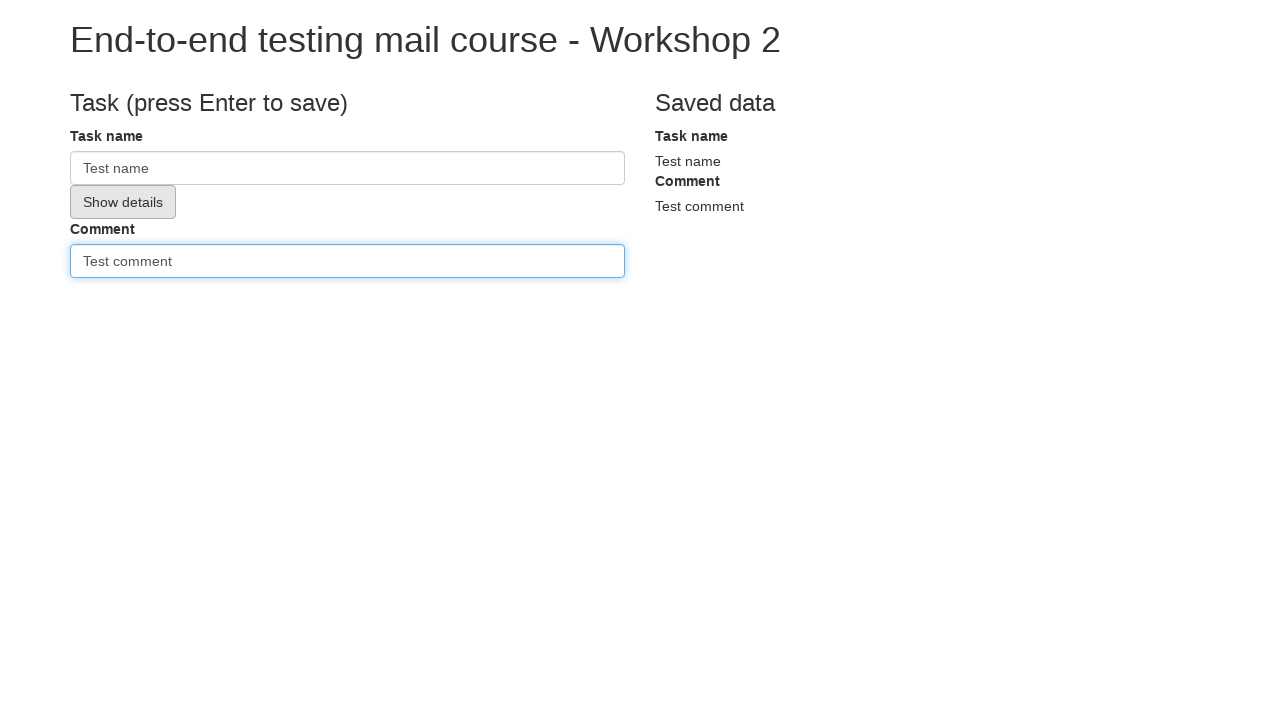

Located the saved task name and comment elements
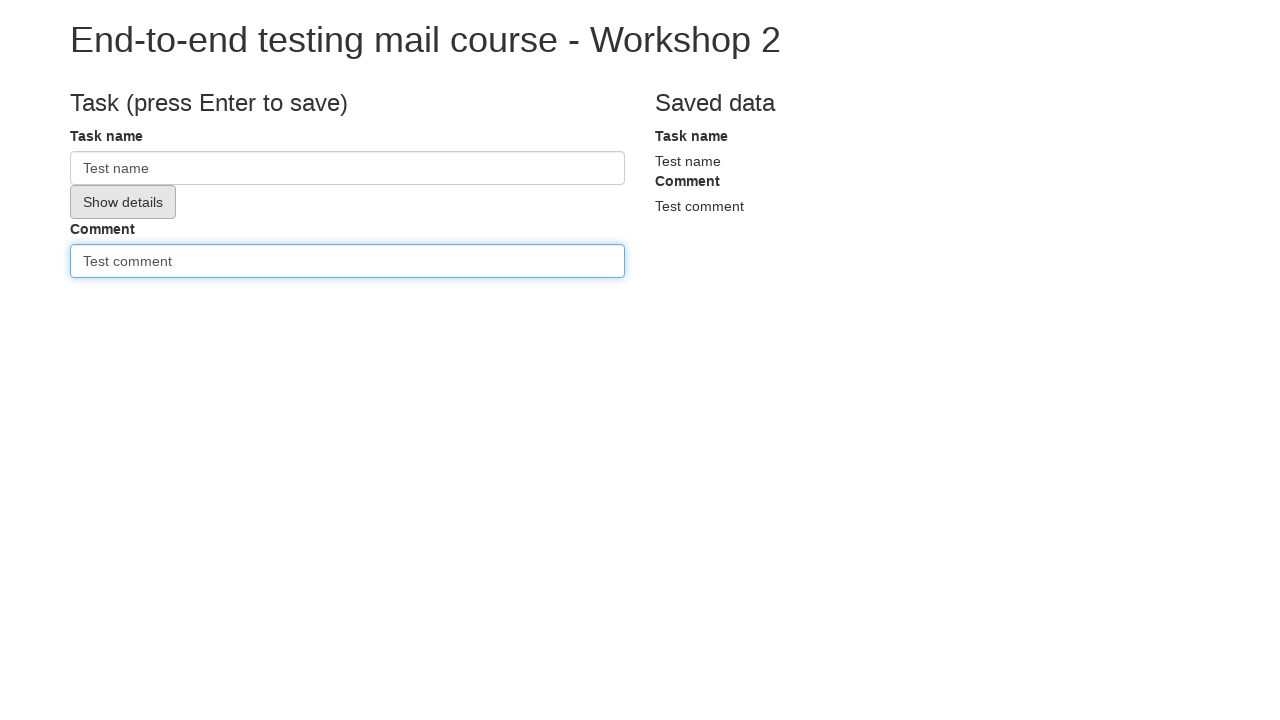

Verified saved task name matches expected value
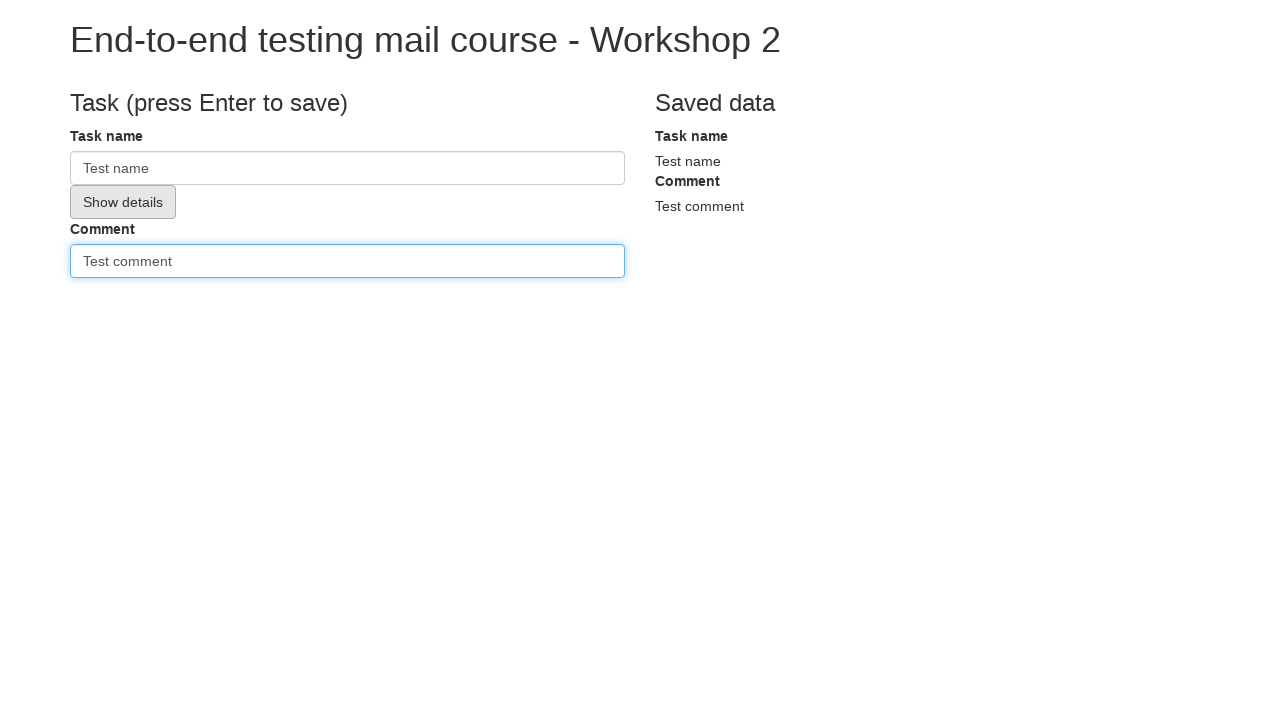

Verified saved comment matches expected value
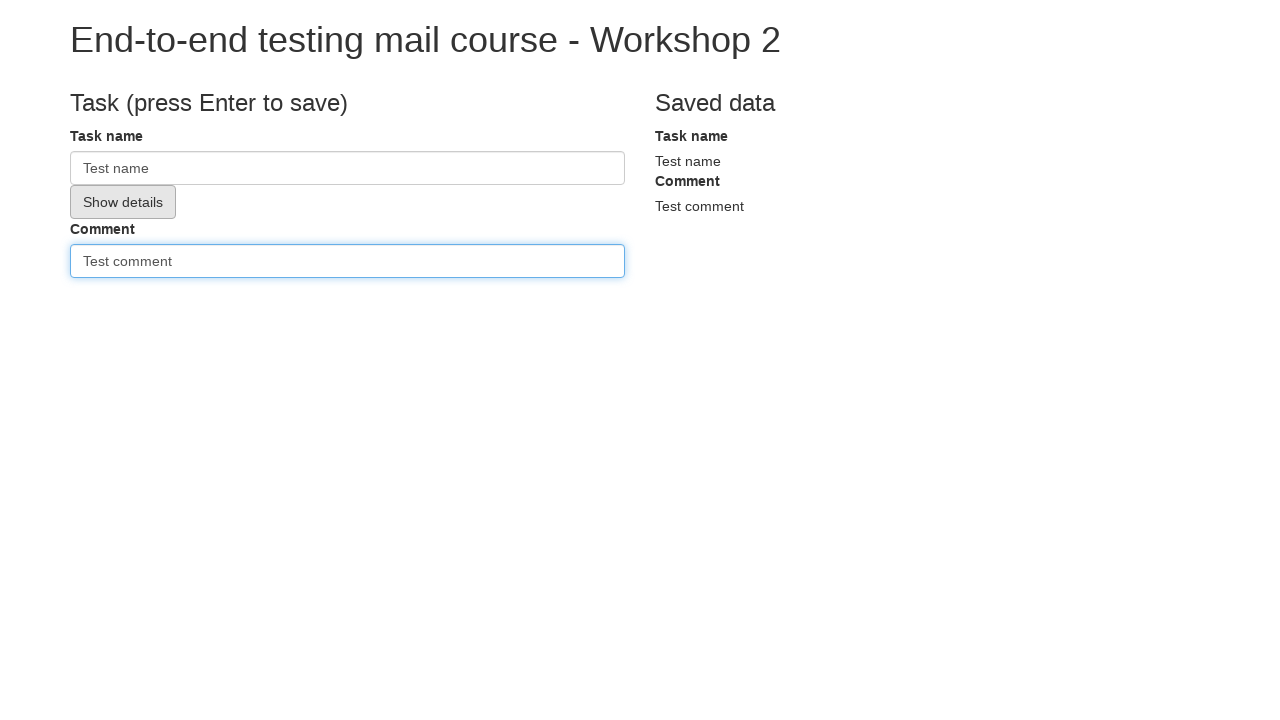

Verified saved task name element is visible
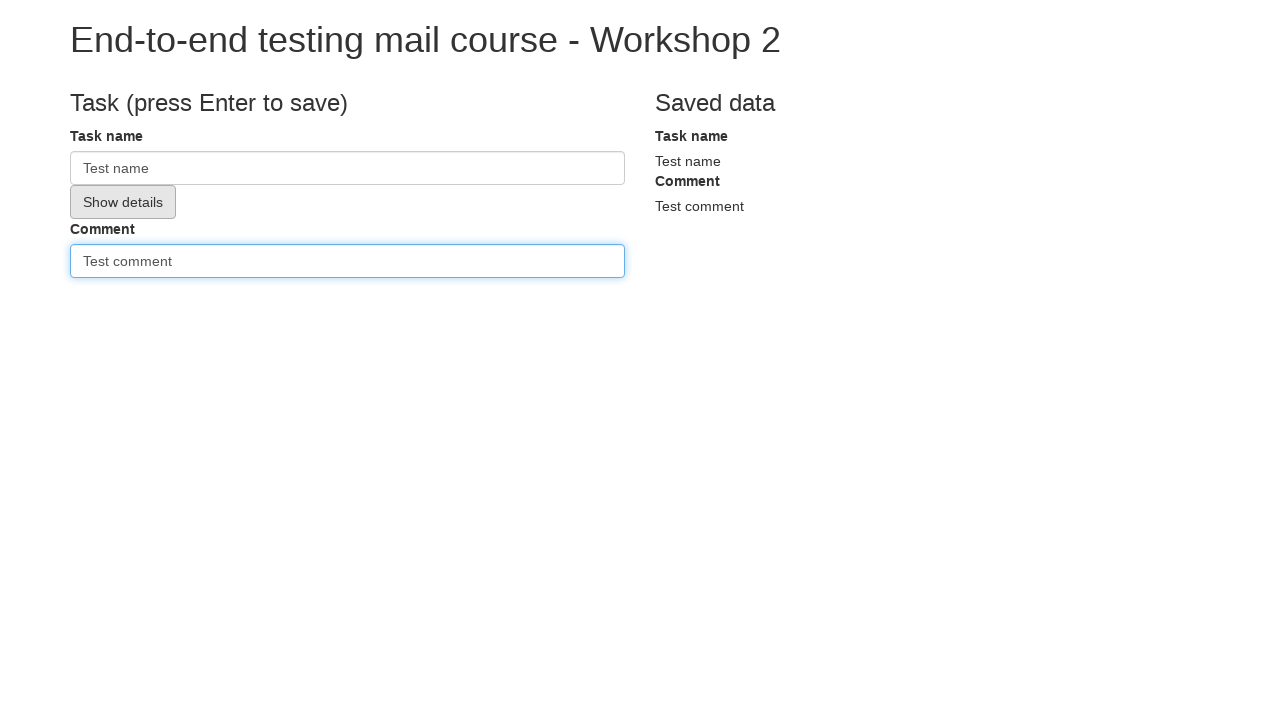

Verified saved comment element is visible
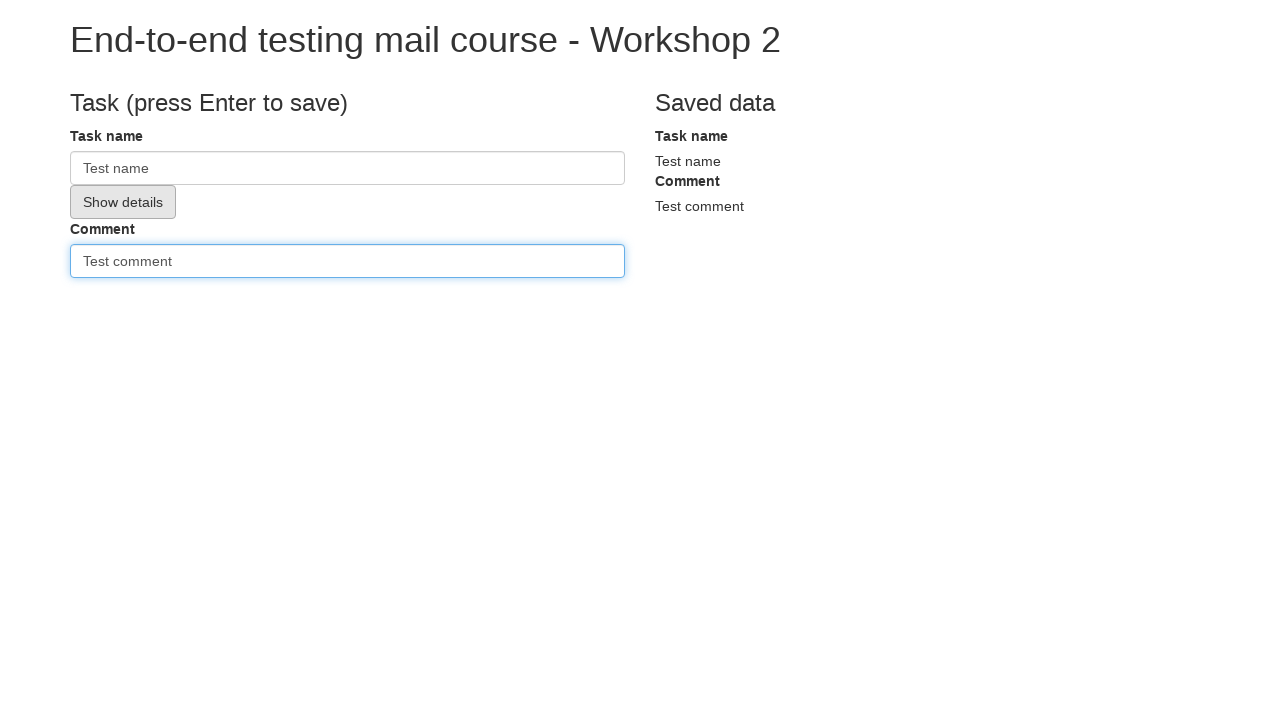

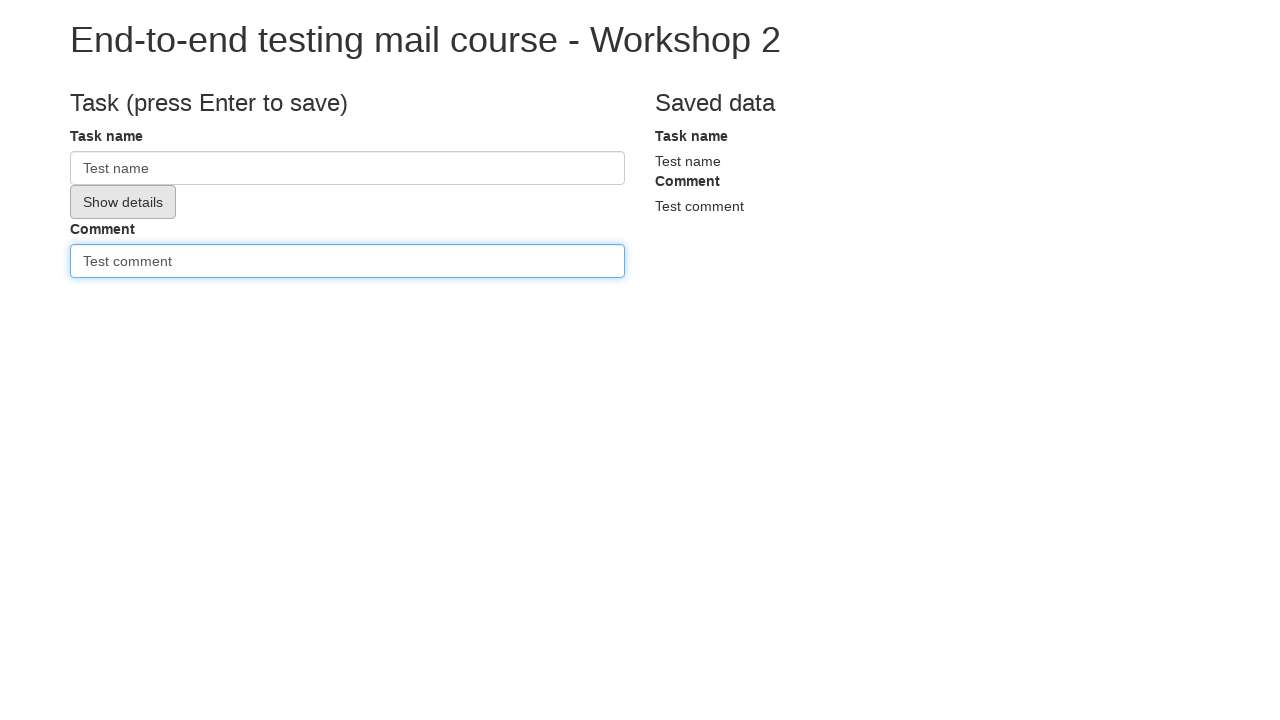